Tests JavaScript confirmation alert handling by clicking a button to trigger the alert, accepting it, and verifying the result message on the page.

Starting URL: http://the-internet.herokuapp.com/javascript_alerts

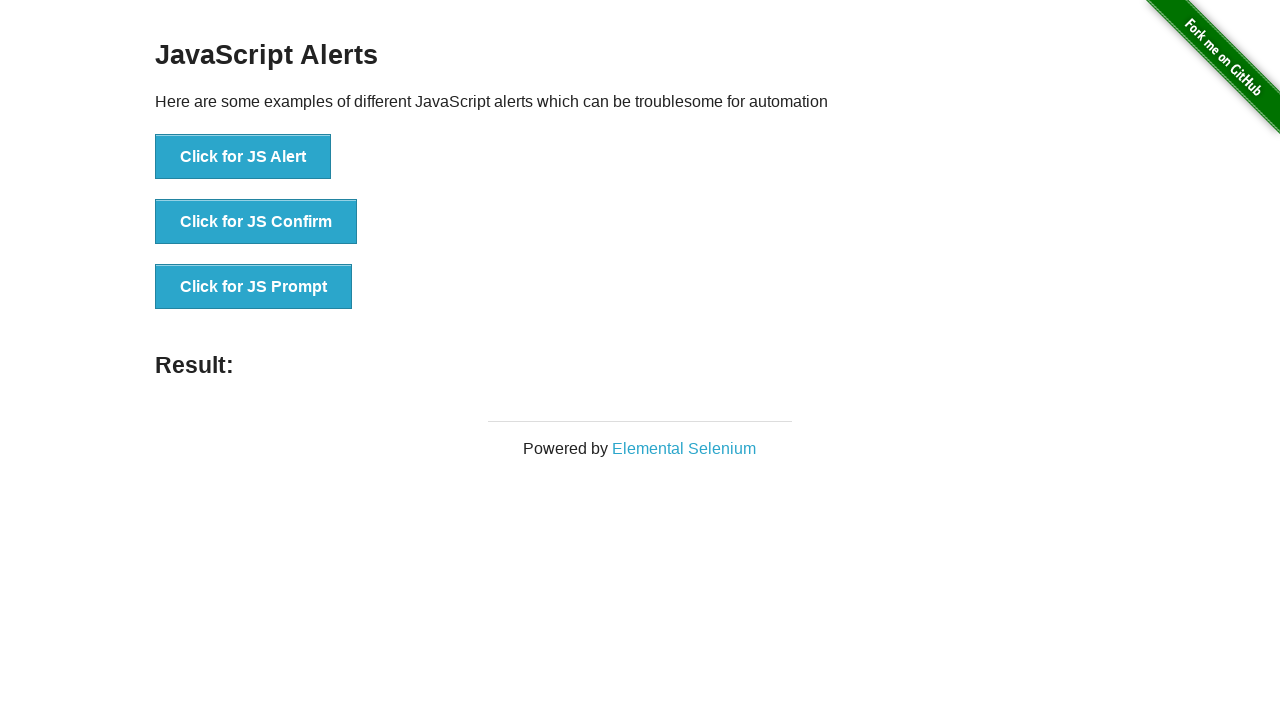

Set up dialog handler to accept JavaScript alerts
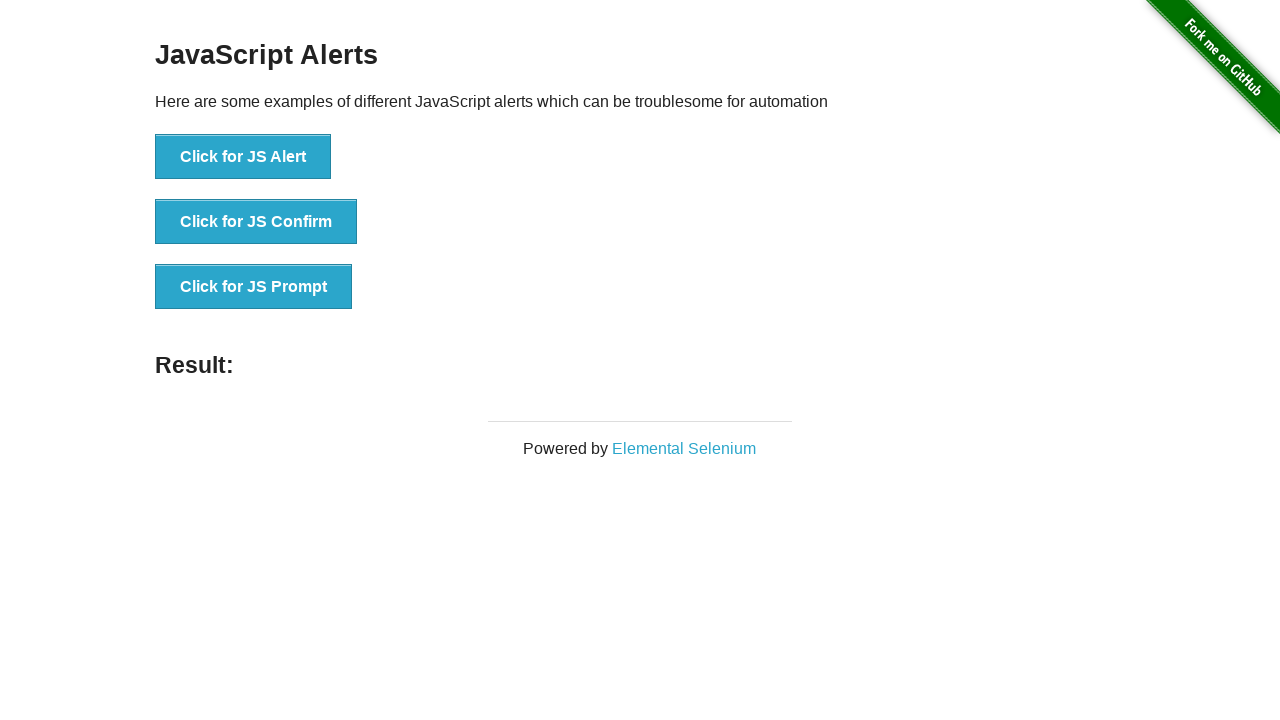

Clicked second button to trigger JavaScript confirmation alert at (256, 222) on button >> nth=1
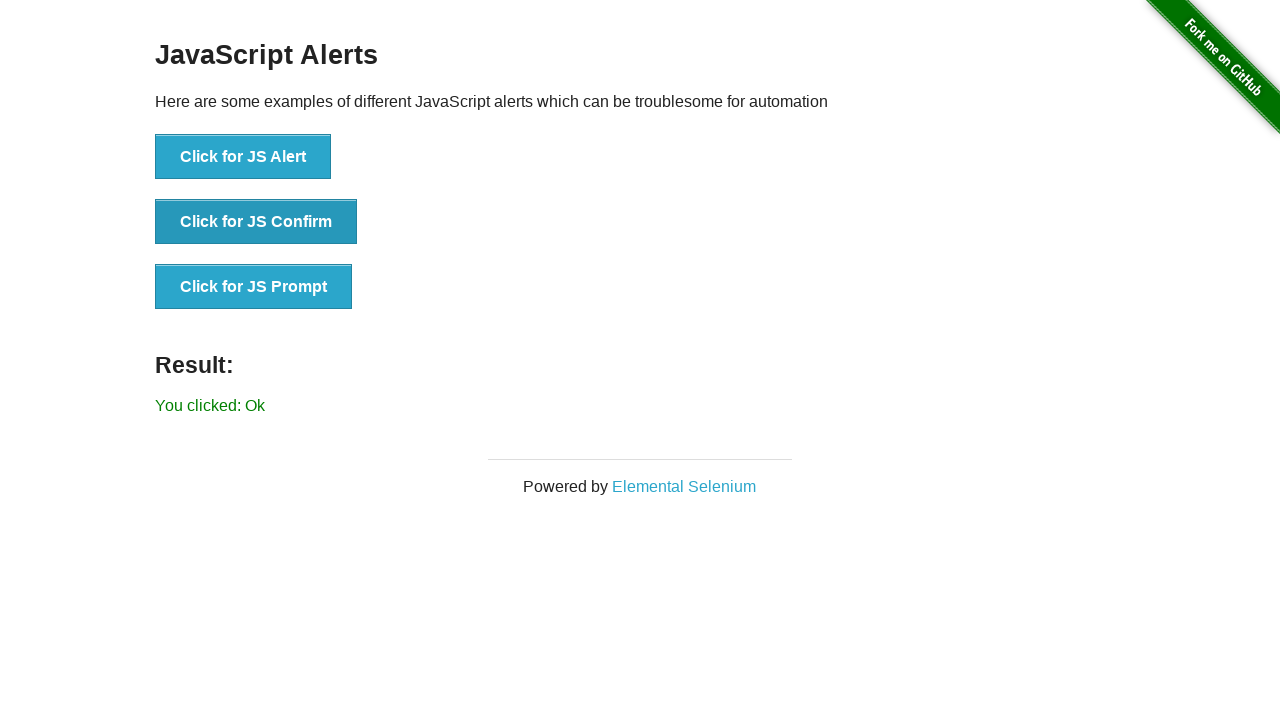

Result message element loaded on page
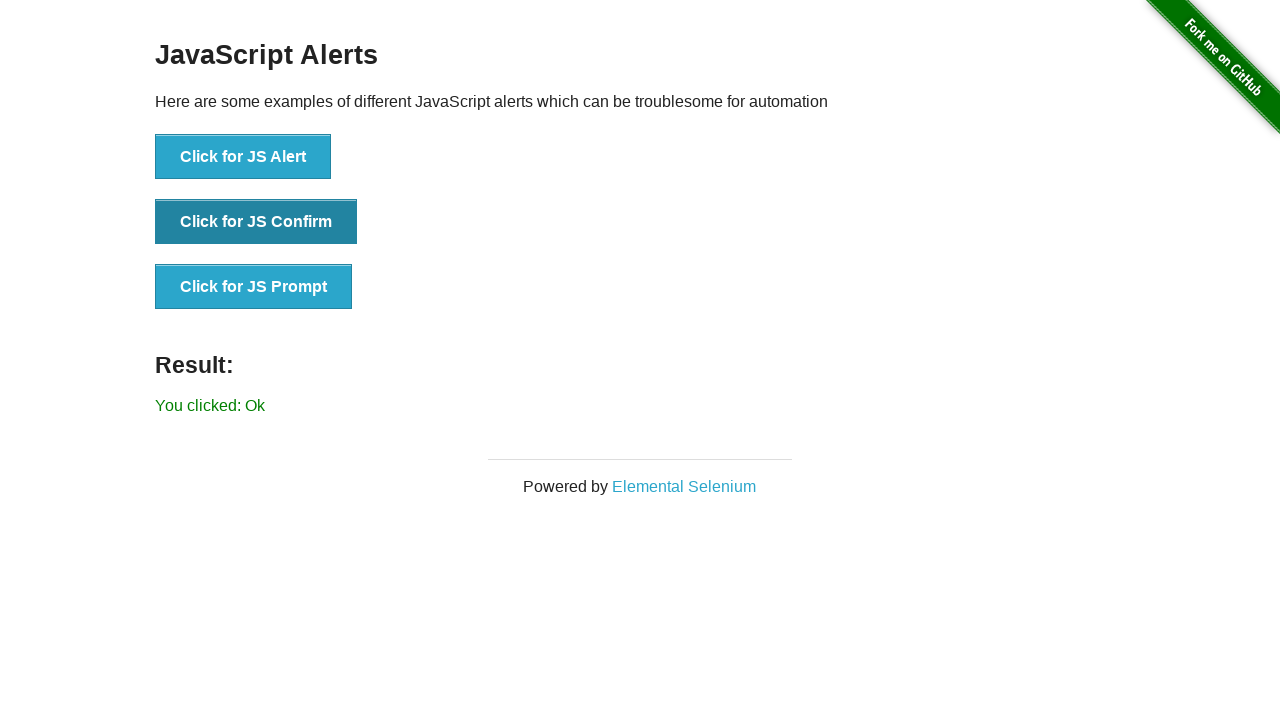

Retrieved result message text content
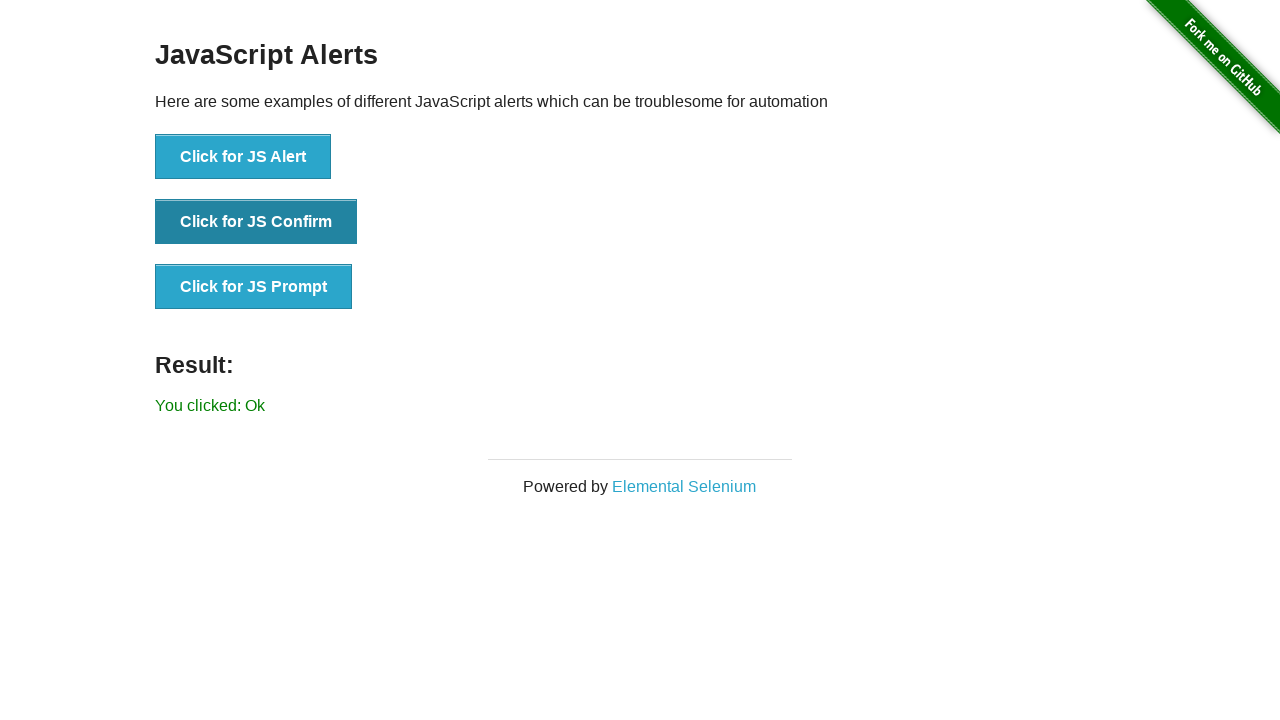

Verified result message equals 'You clicked: Ok'
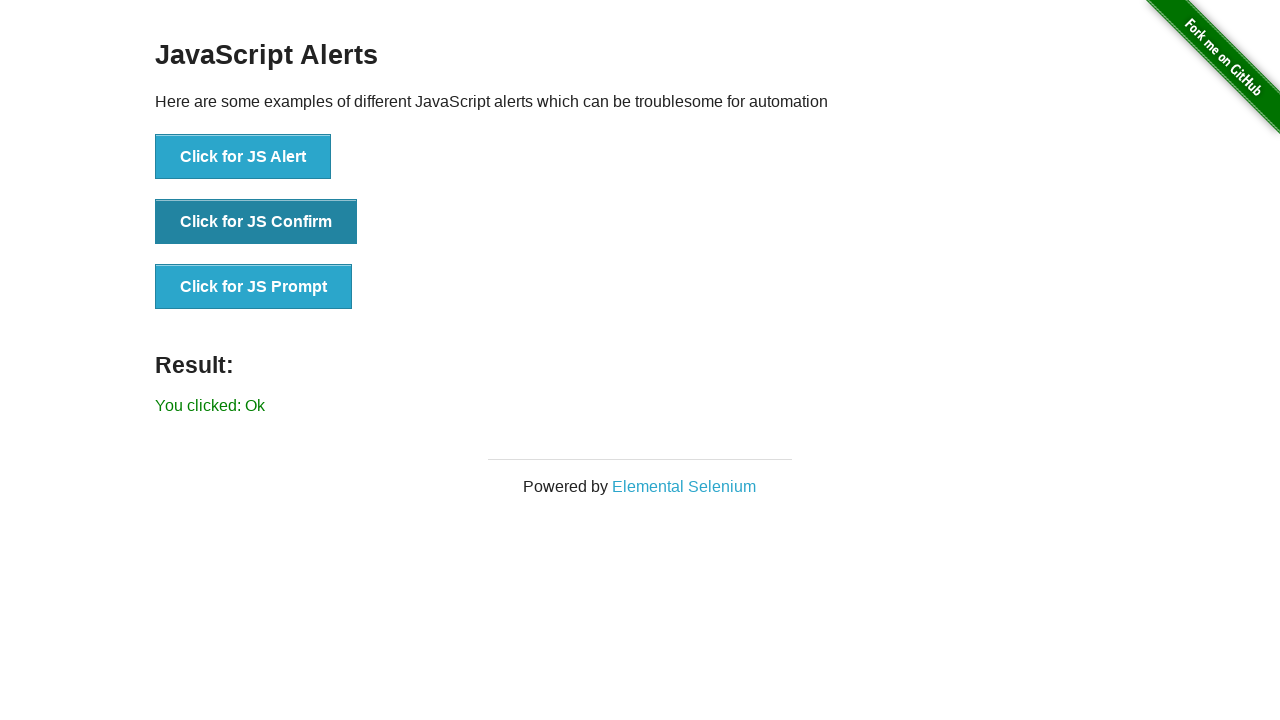

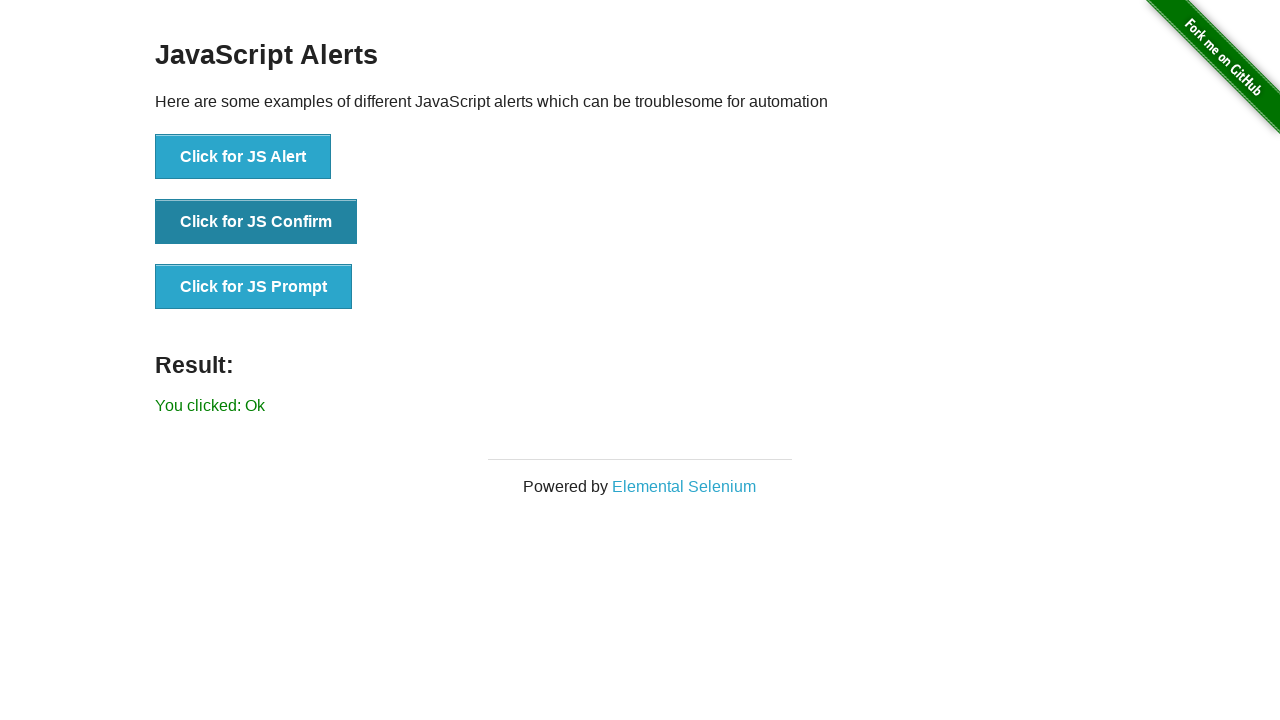